Tests GitHub wiki navigation by opening the Selenide repository, clicking on the Wiki tab, searching for "SoftAssertions", opening that wiki page, and verifying specific code example text is present.

Starting URL: https://github.com/selenide/selenide

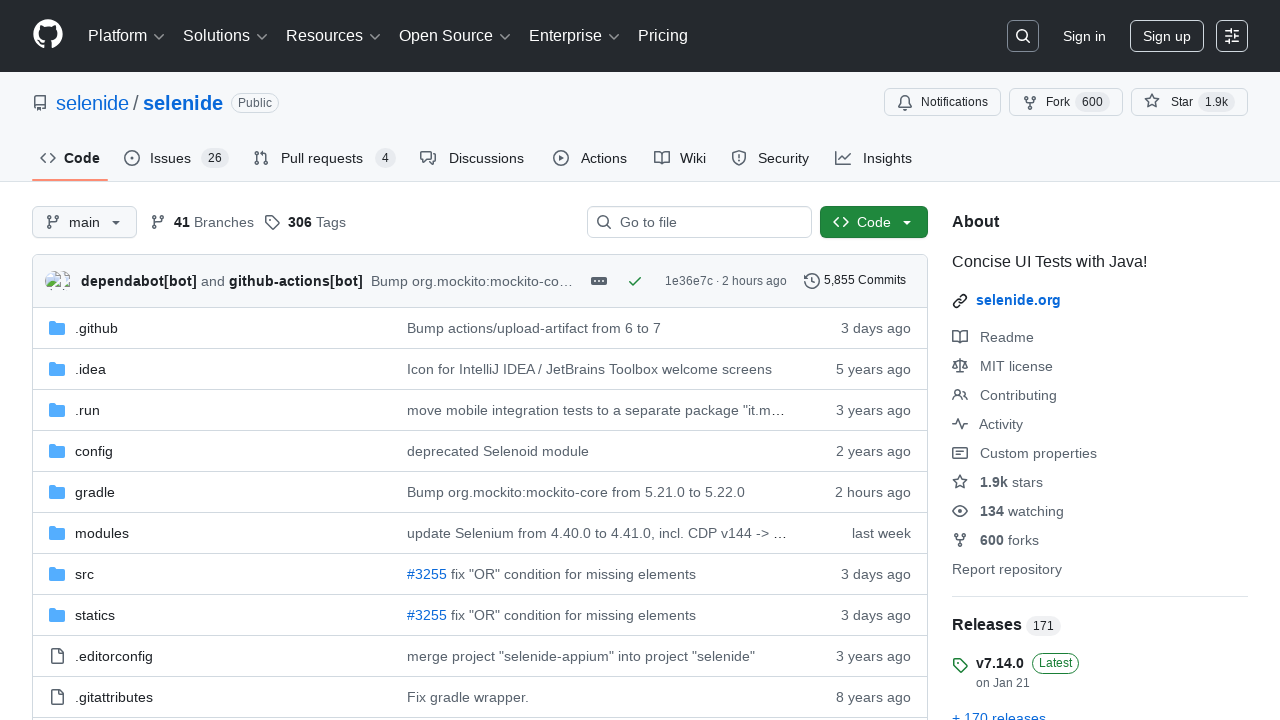

Clicked on Wiki tab at (680, 158) on #wiki-tab
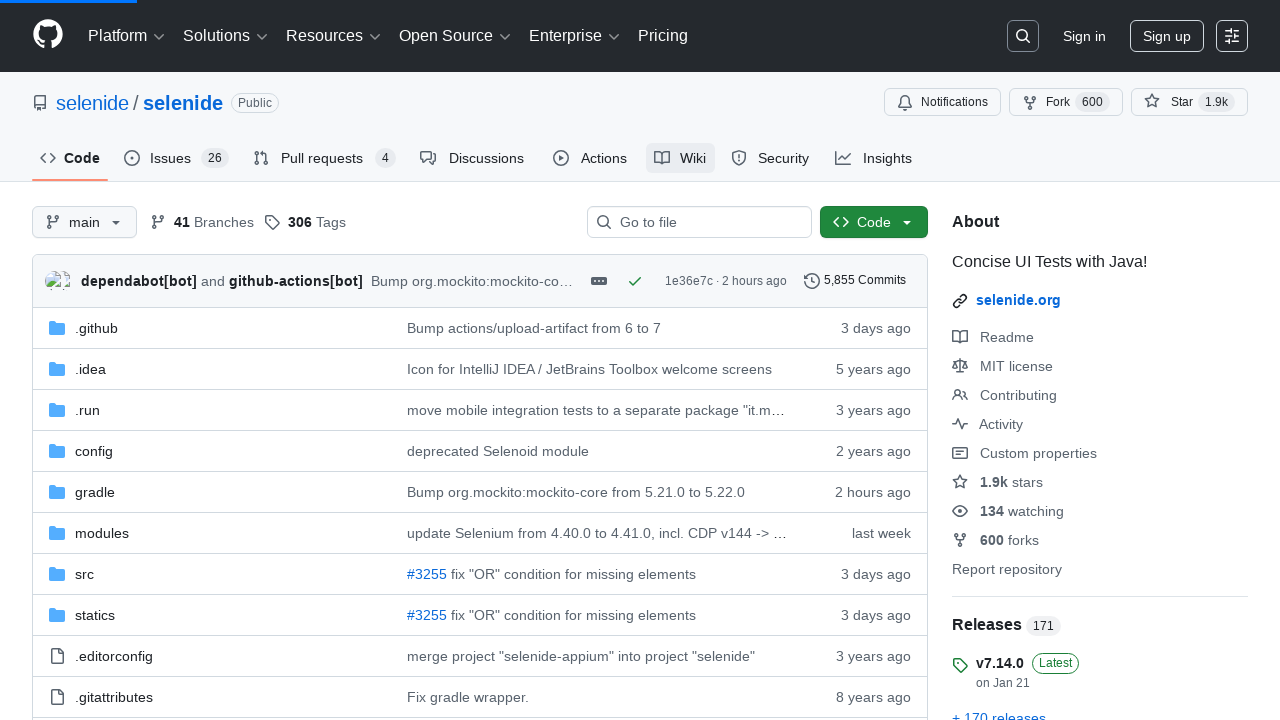

Filled wiki search filter with 'SoftAssertions' on #wiki-pages-filter
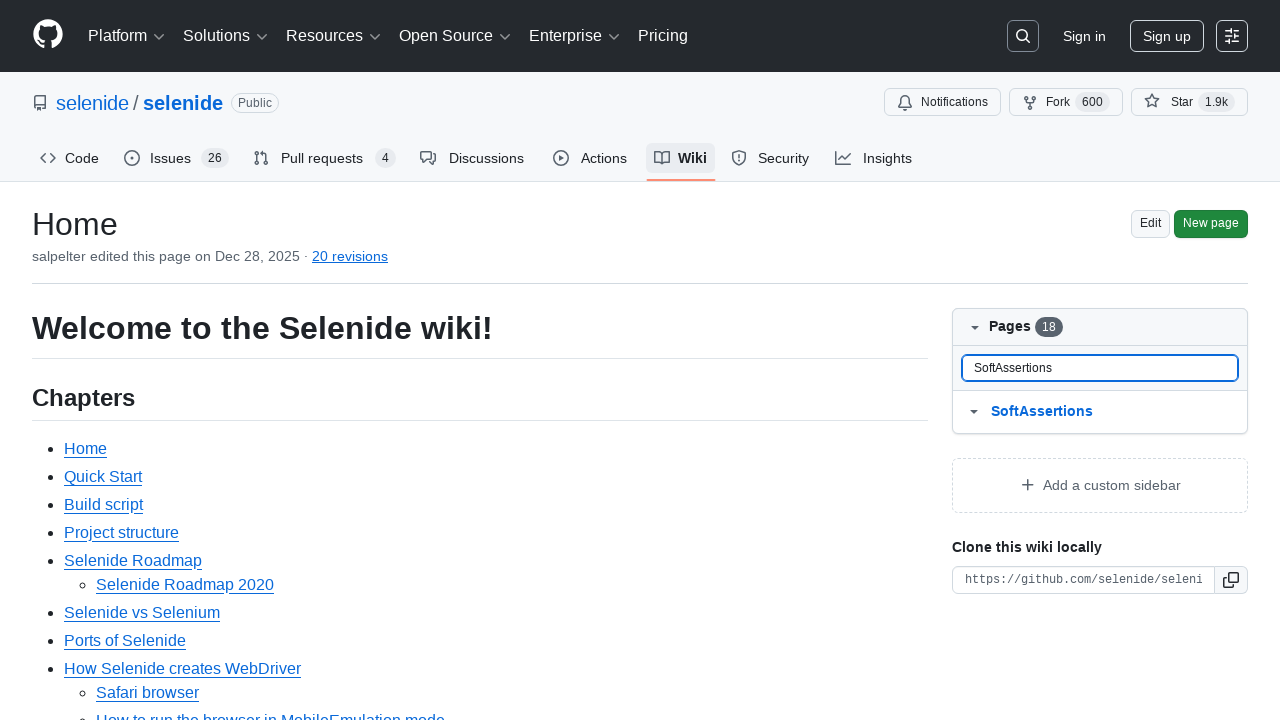

Wiki pages box loaded with SoftAssertions search result
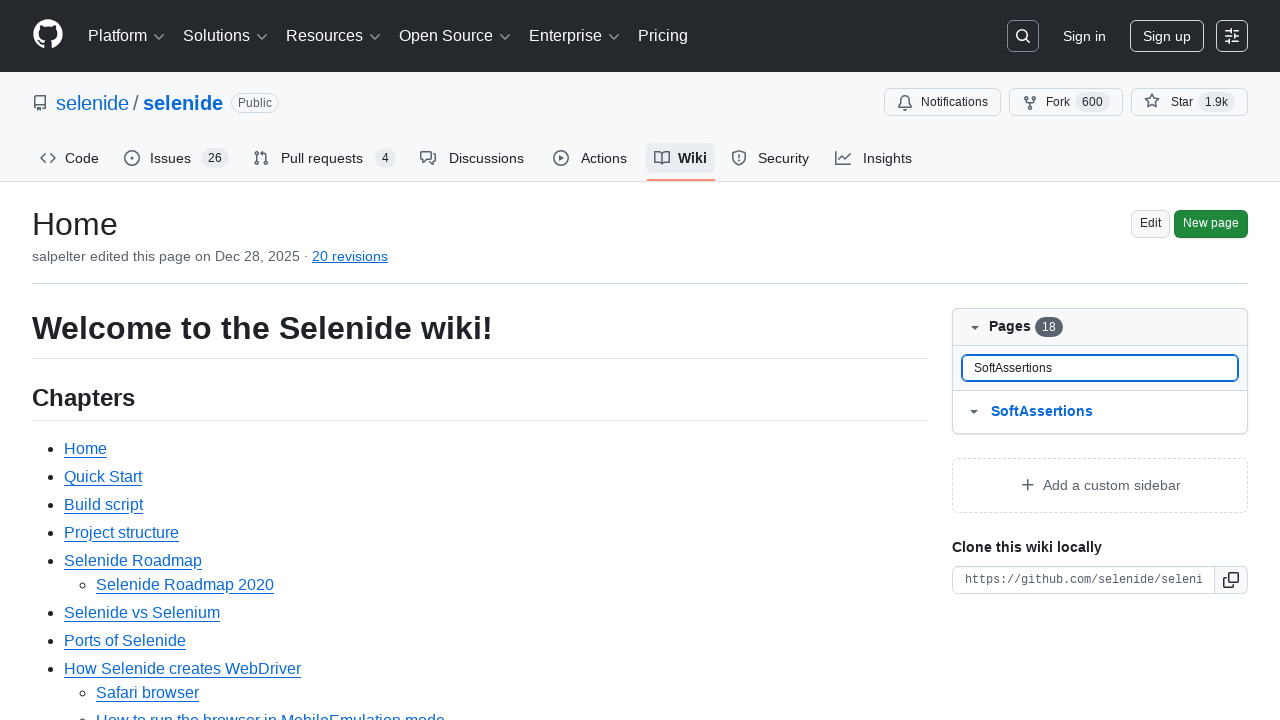

Clicked on SoftAssertions wiki page link at (1115, 412) on #wiki-pages-box a >> internal:has-text="SoftAssertions"i
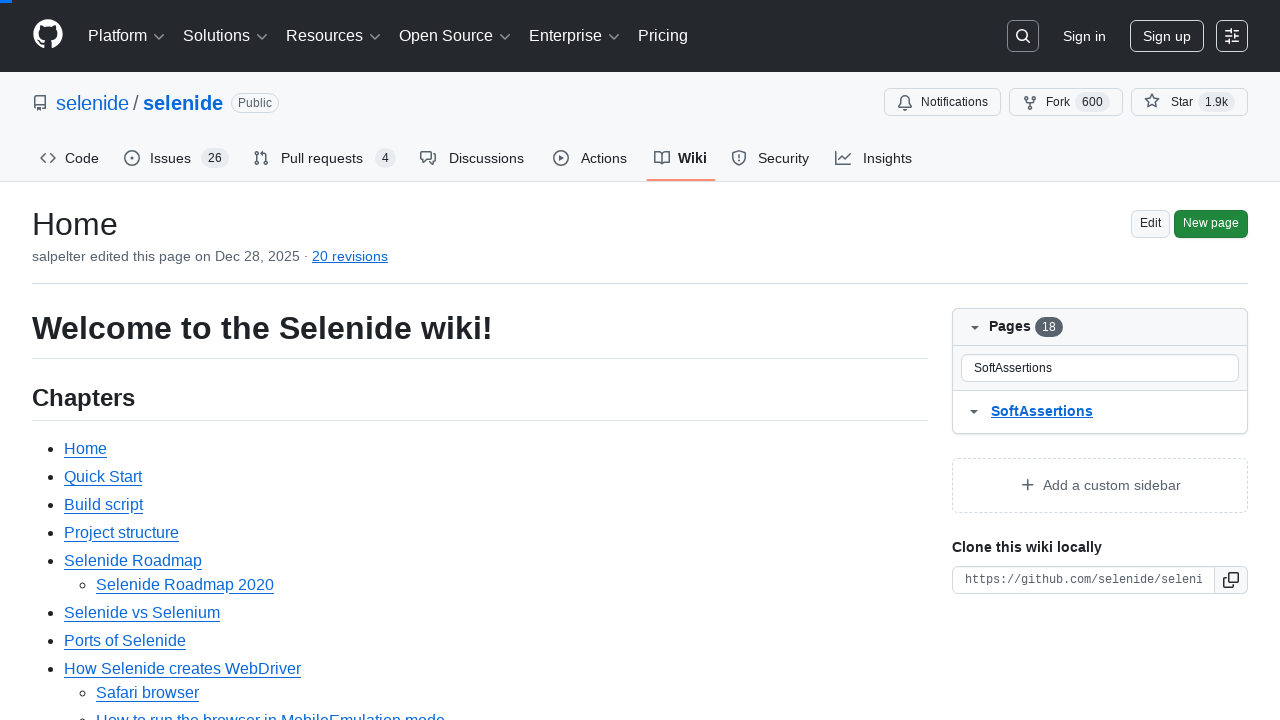

Wiki body page loaded
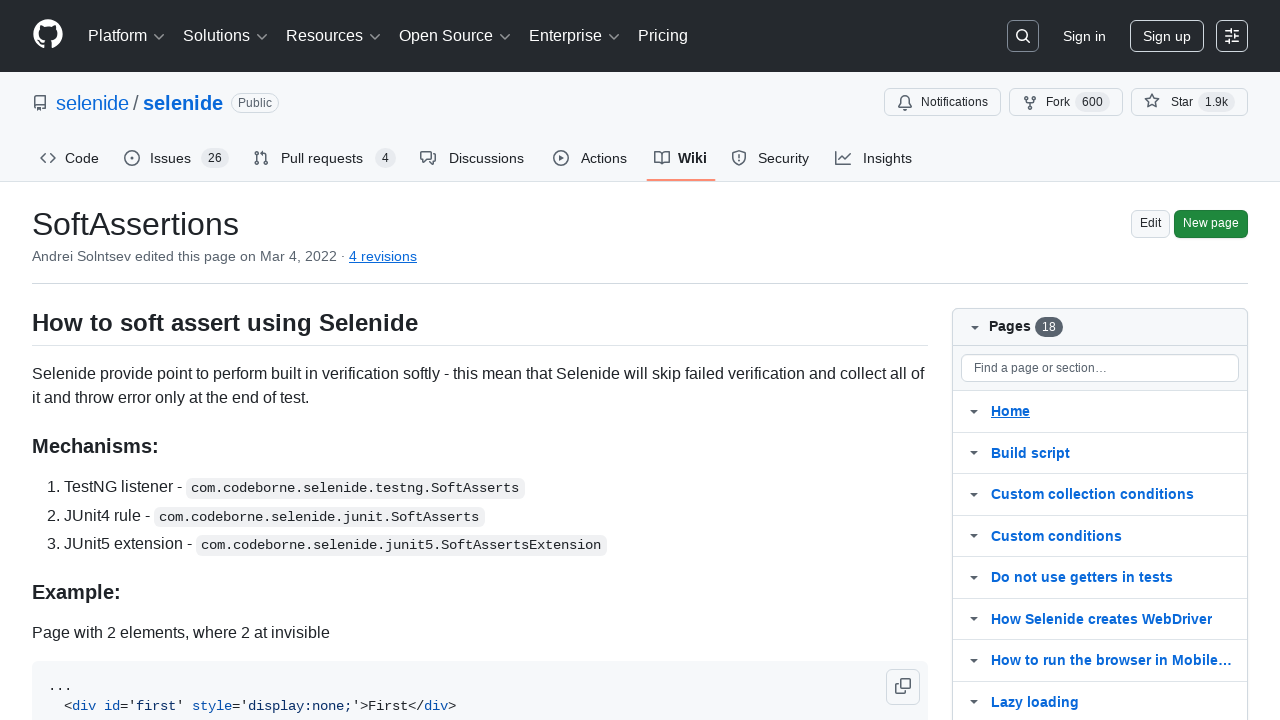

Verified expected code example is present in wiki body
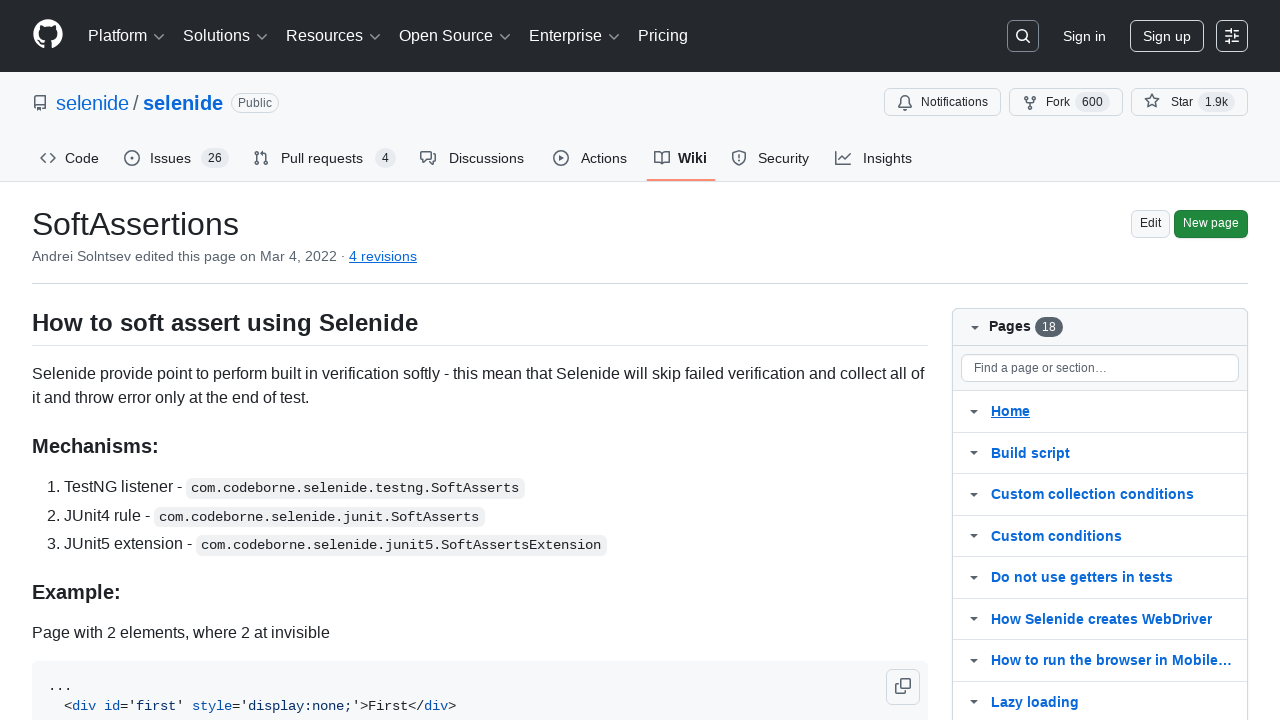

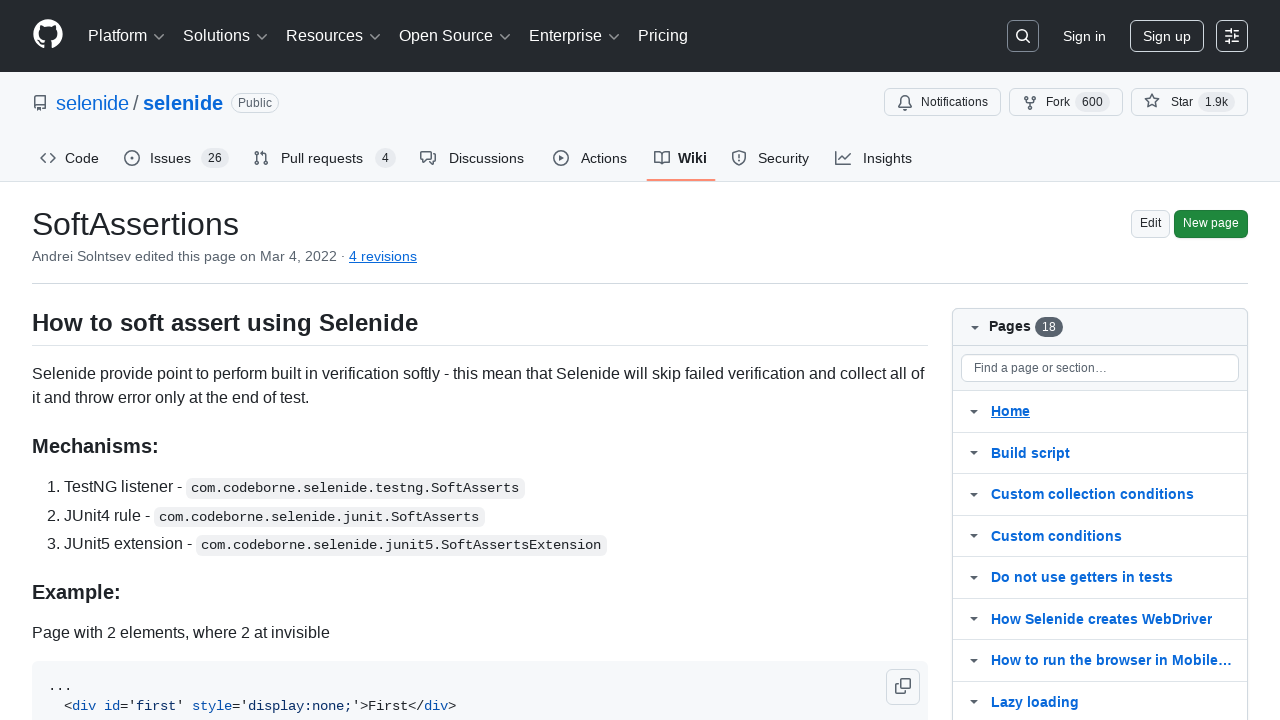